Tests the demo automation practice site by verifying the logo is displayed, entering an email address in the demo form, and clicking the login button to verify page navigation.

Starting URL: http://demo.automationtesting.in/

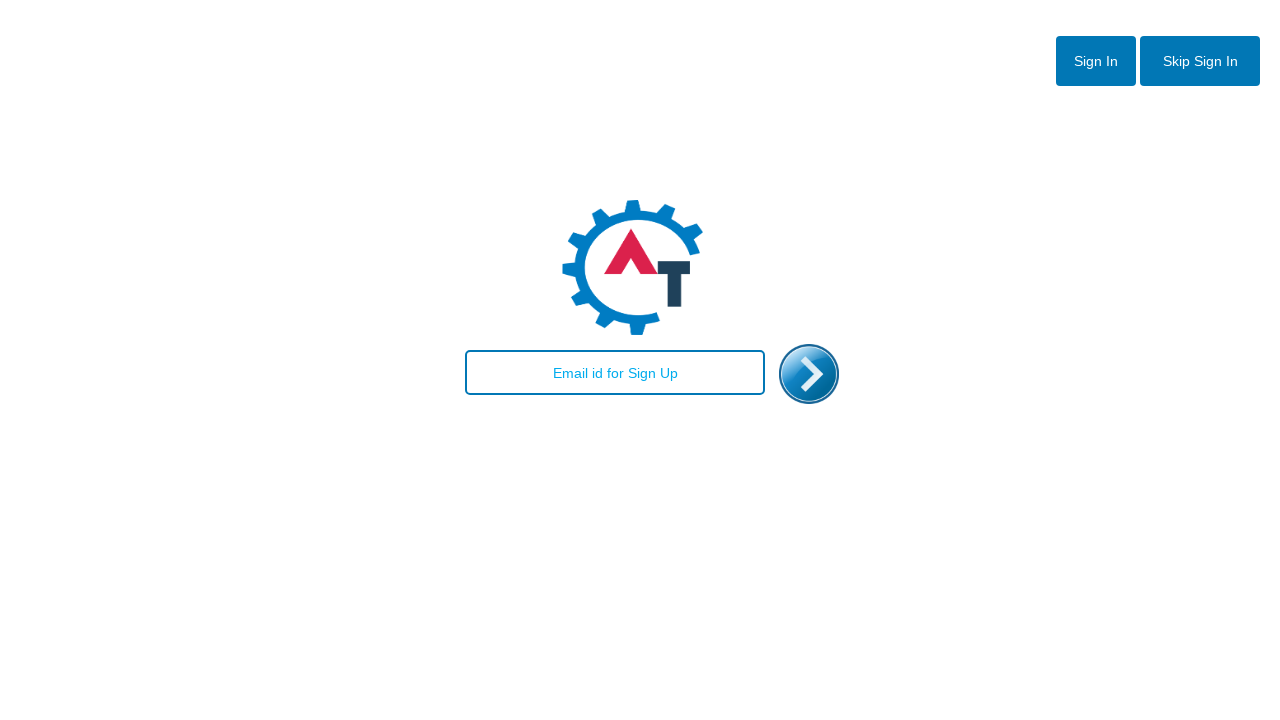

Waited for logo element to load
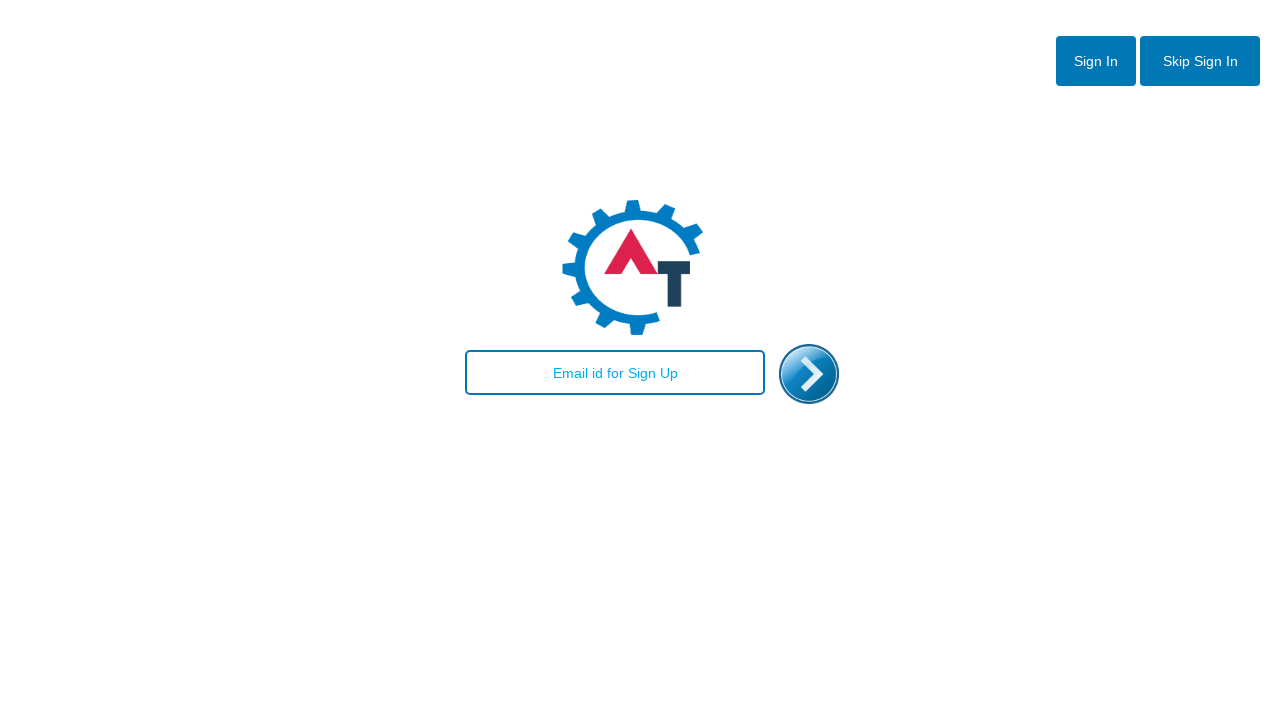

Verified logo is visible on the page
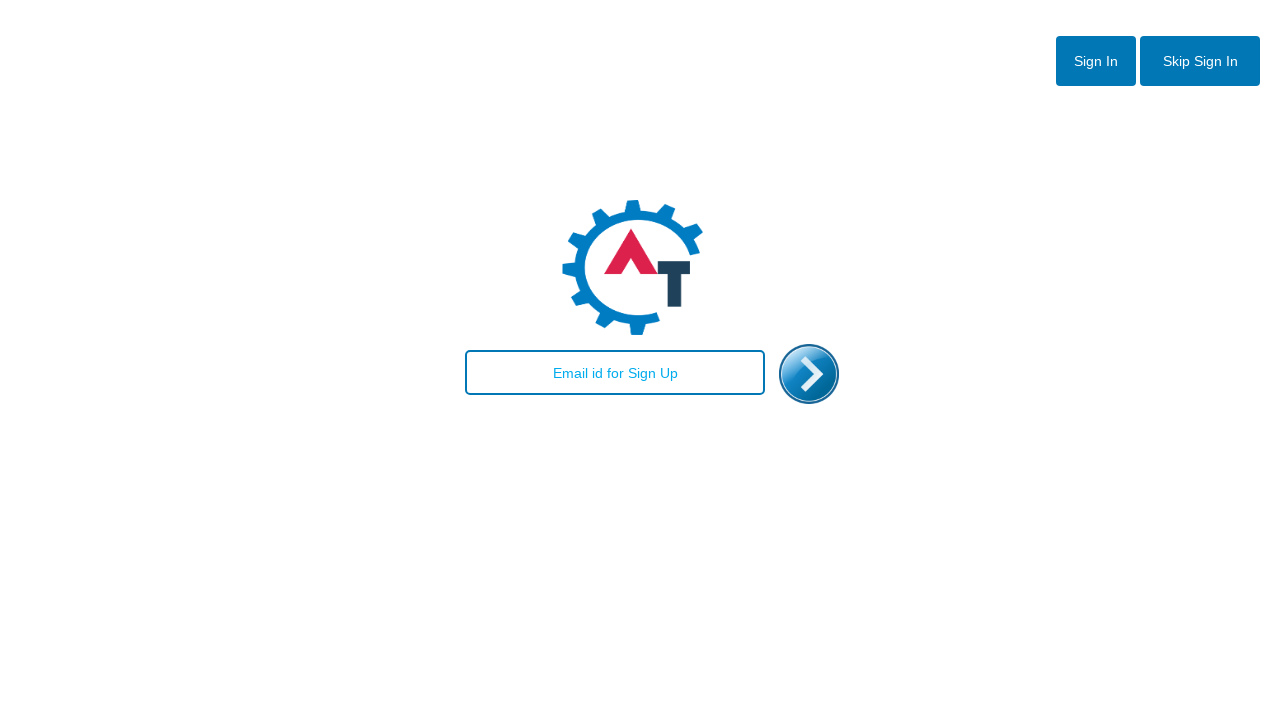

Assertion passed: logo is visible
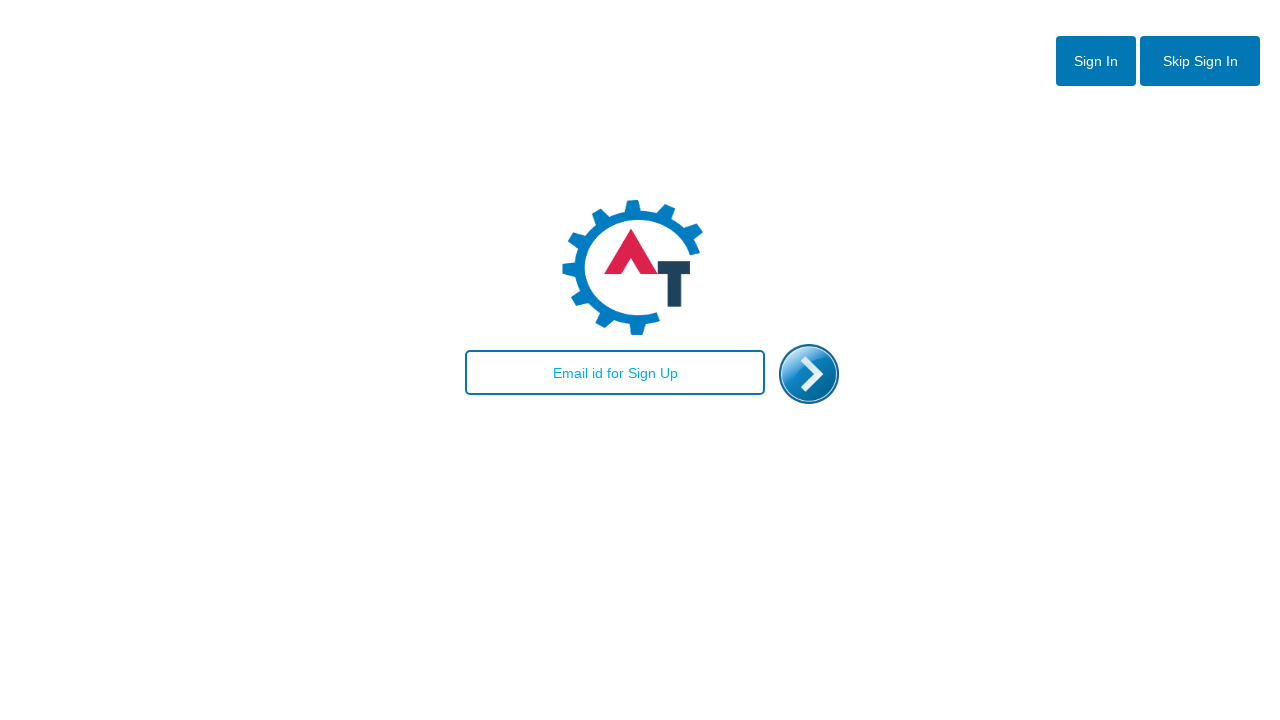

Filled email field with 'testuser@example.com' on #email
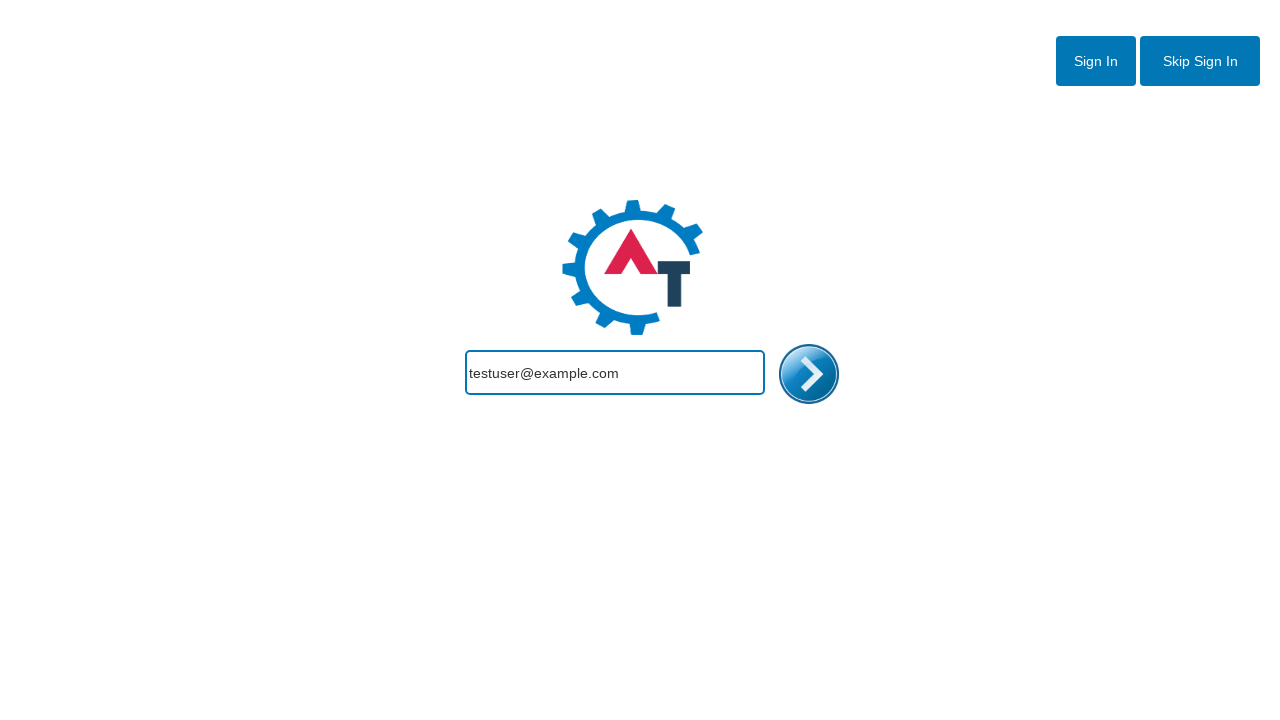

Clicked login/enter button at (809, 374) on #enterimg
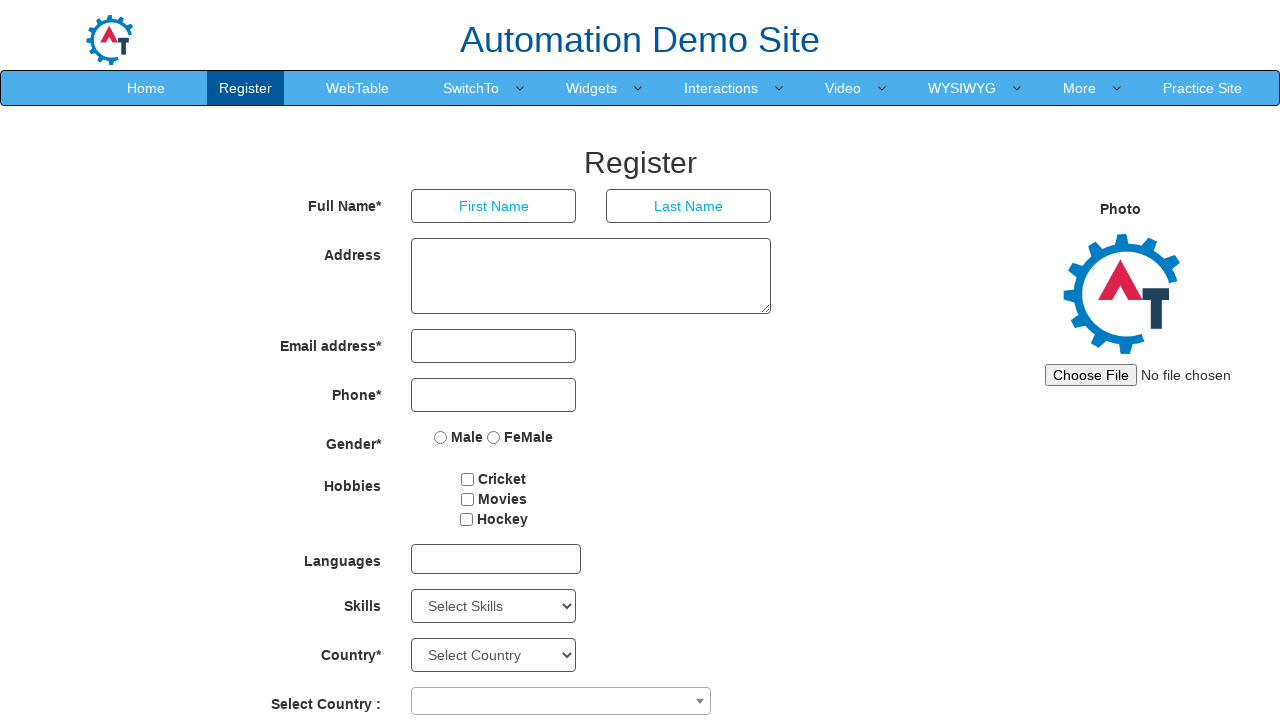

Waited for demo site heading to load after login
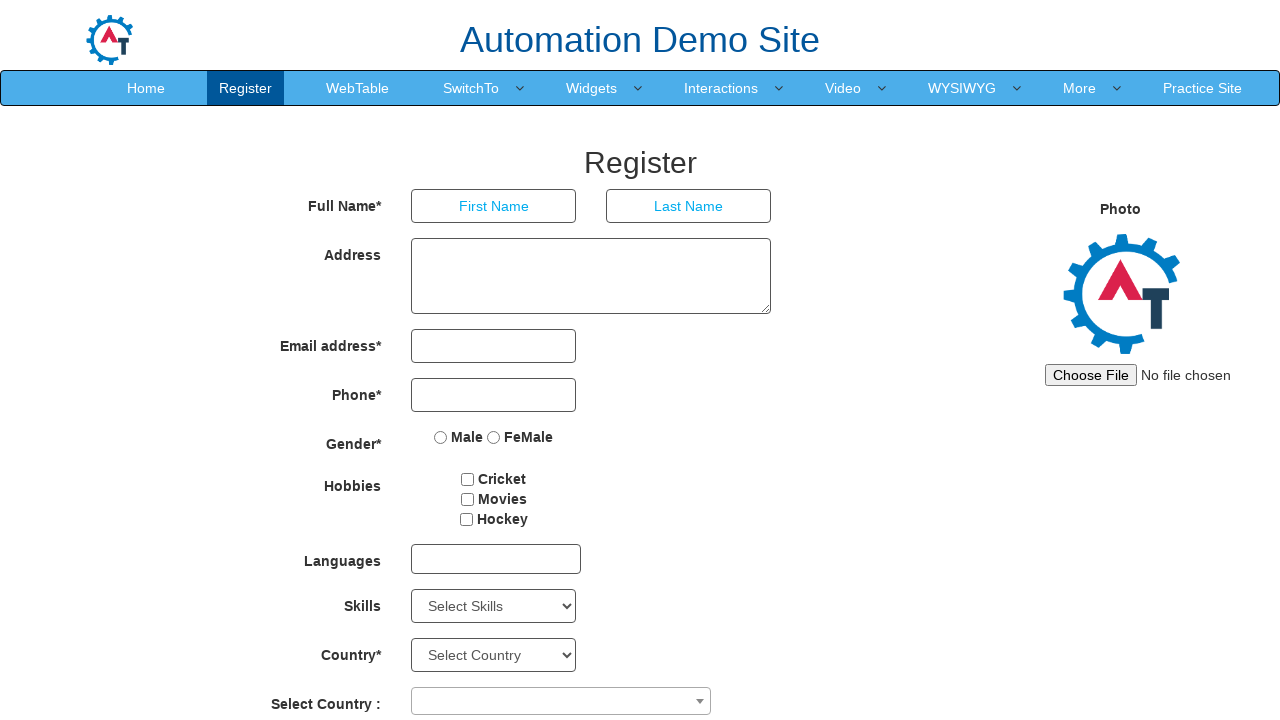

Verified 'Automation Demo Site' heading is visible
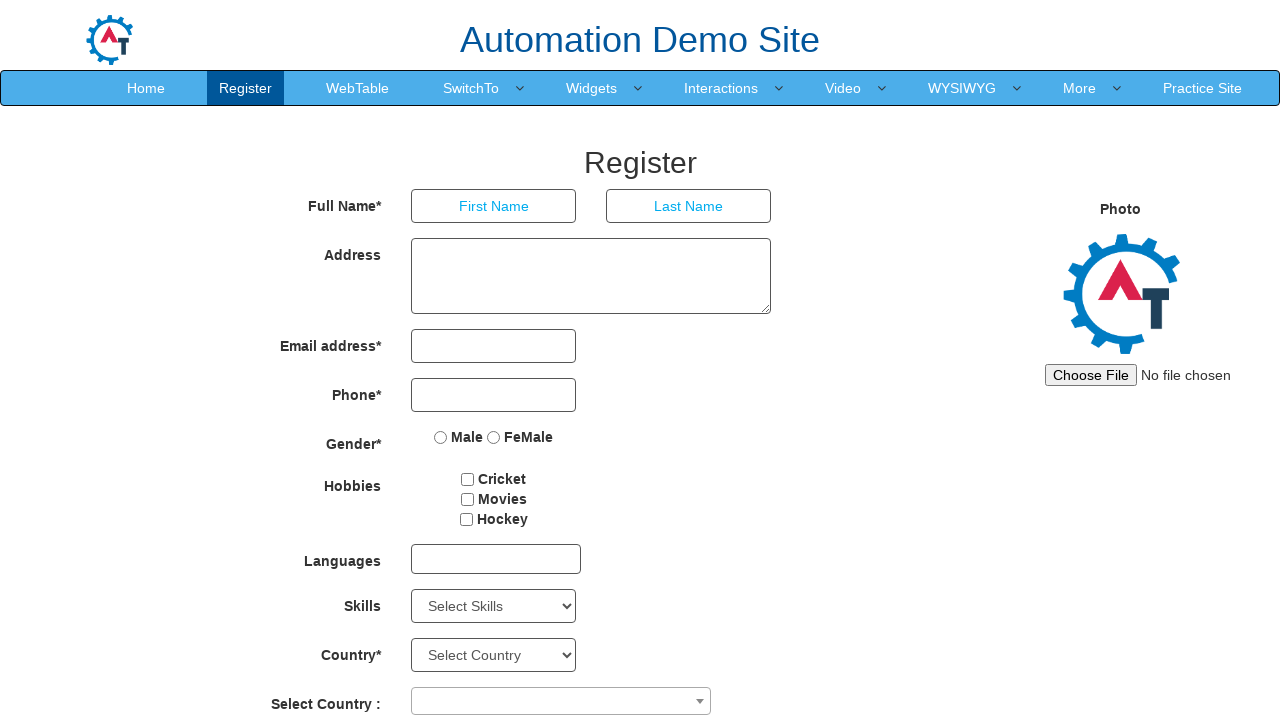

Assertion passed: demo site heading is visible after successful navigation
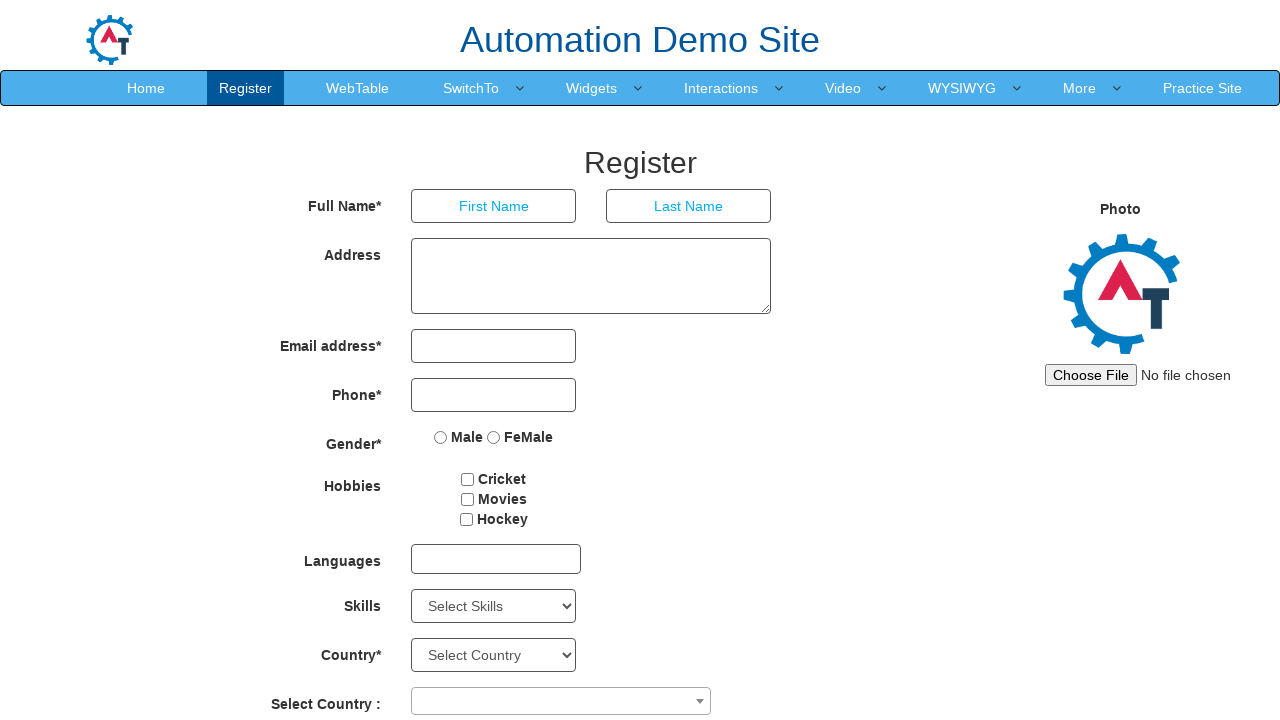

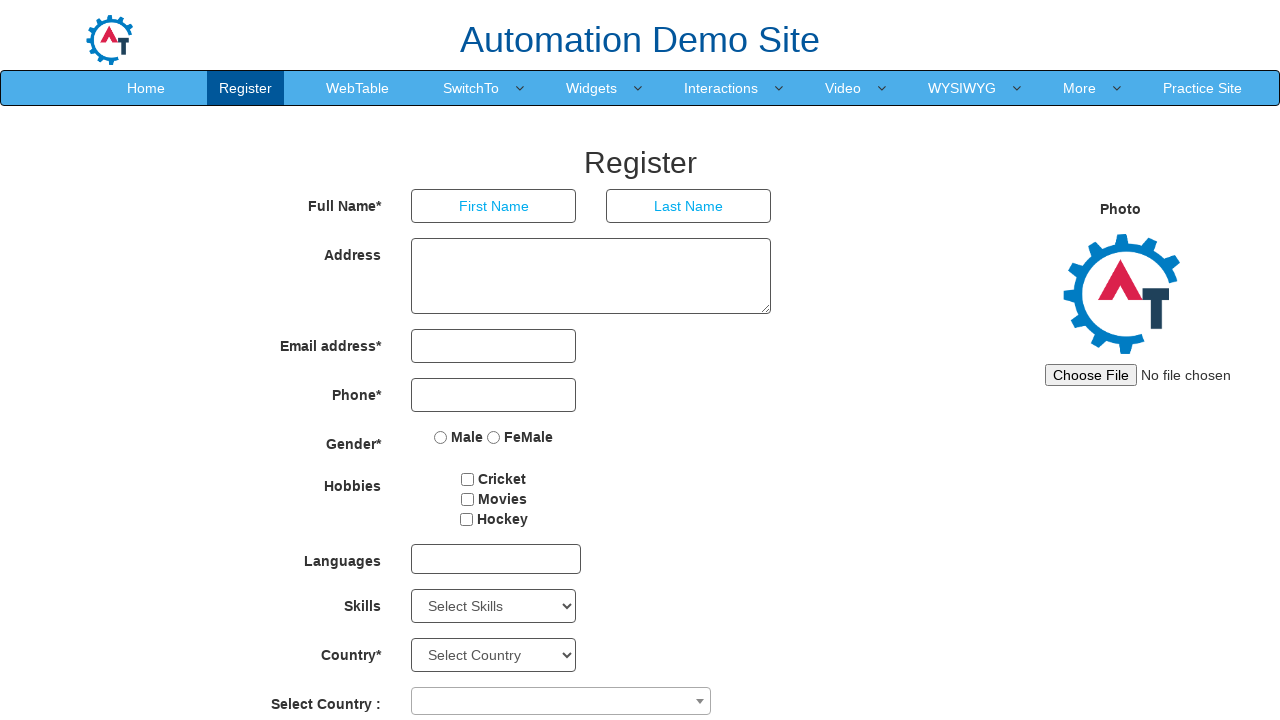